Tests table sorting functionality by clicking a column header and verifying the data is properly sorted alphabetically

Starting URL: https://rahulshettyacademy.com/seleniumPractise/#/offers

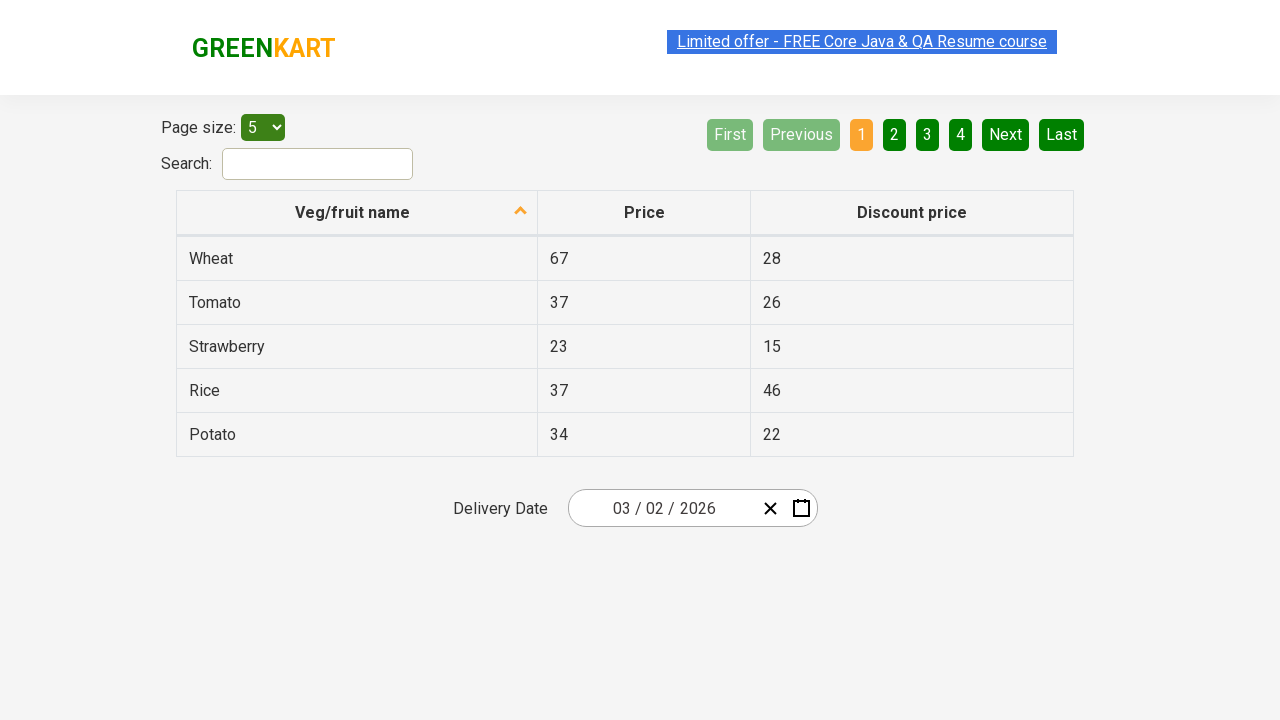

Clicked 'Veg/fruit name' column header to sort table at (353, 212) on xpath=//span[text()='Veg/fruit name']
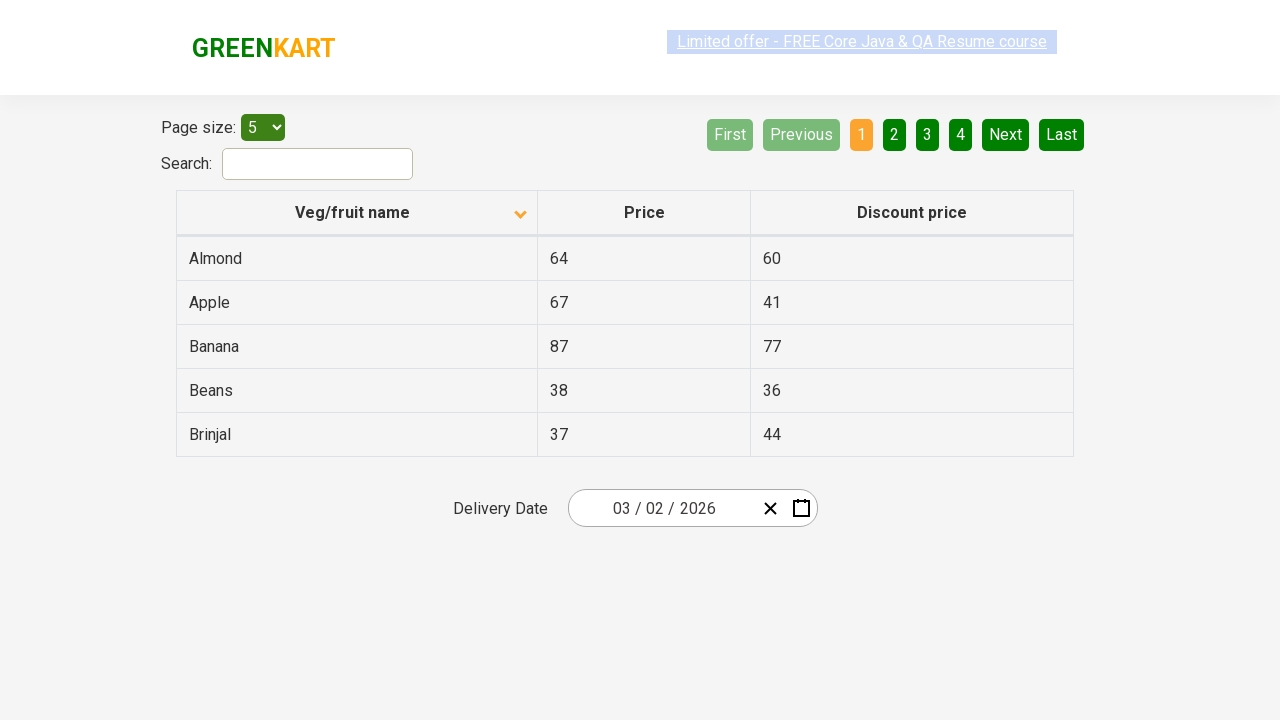

Waited for table sort to complete
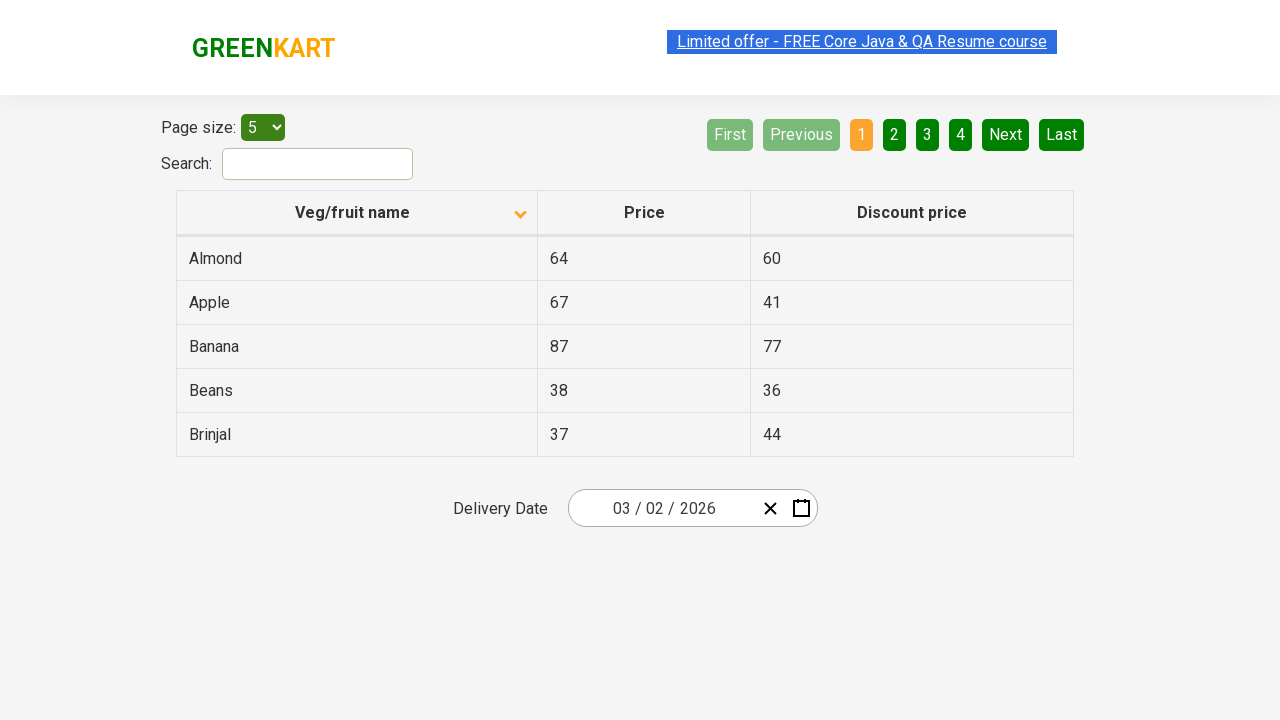

Located all veggie name elements in table (5 found)
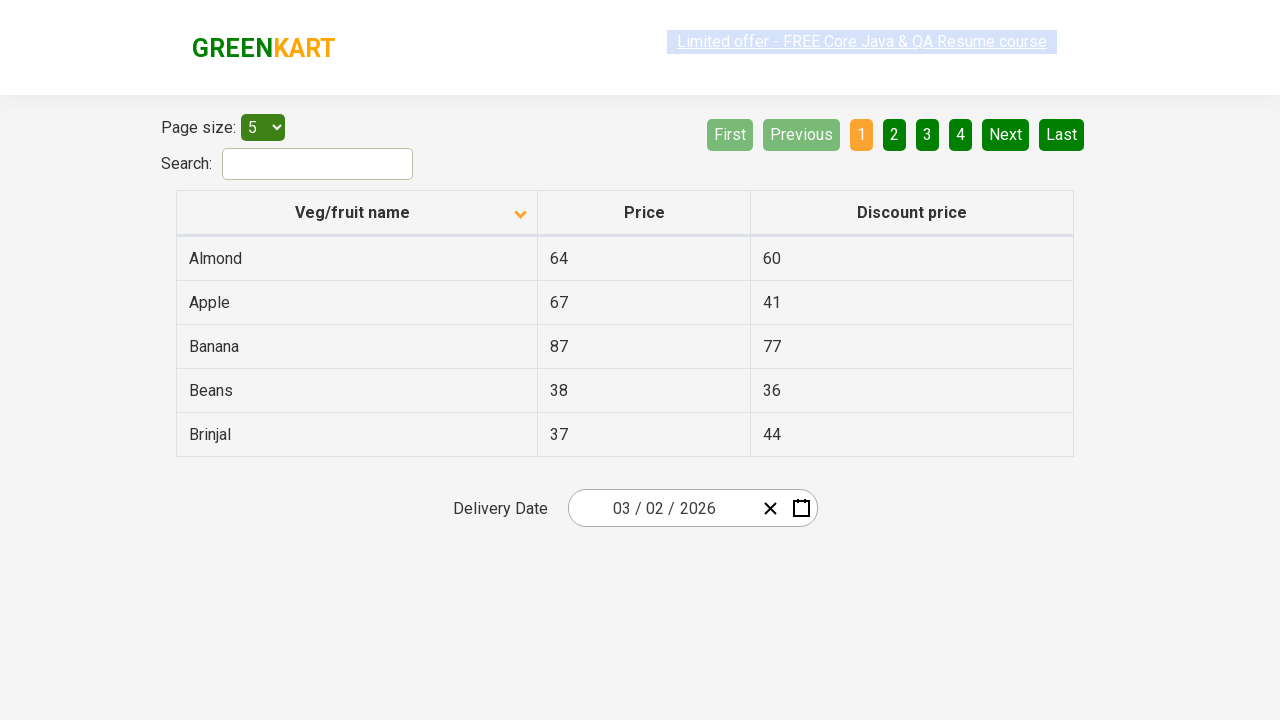

Extracted all 5 veggie names from table
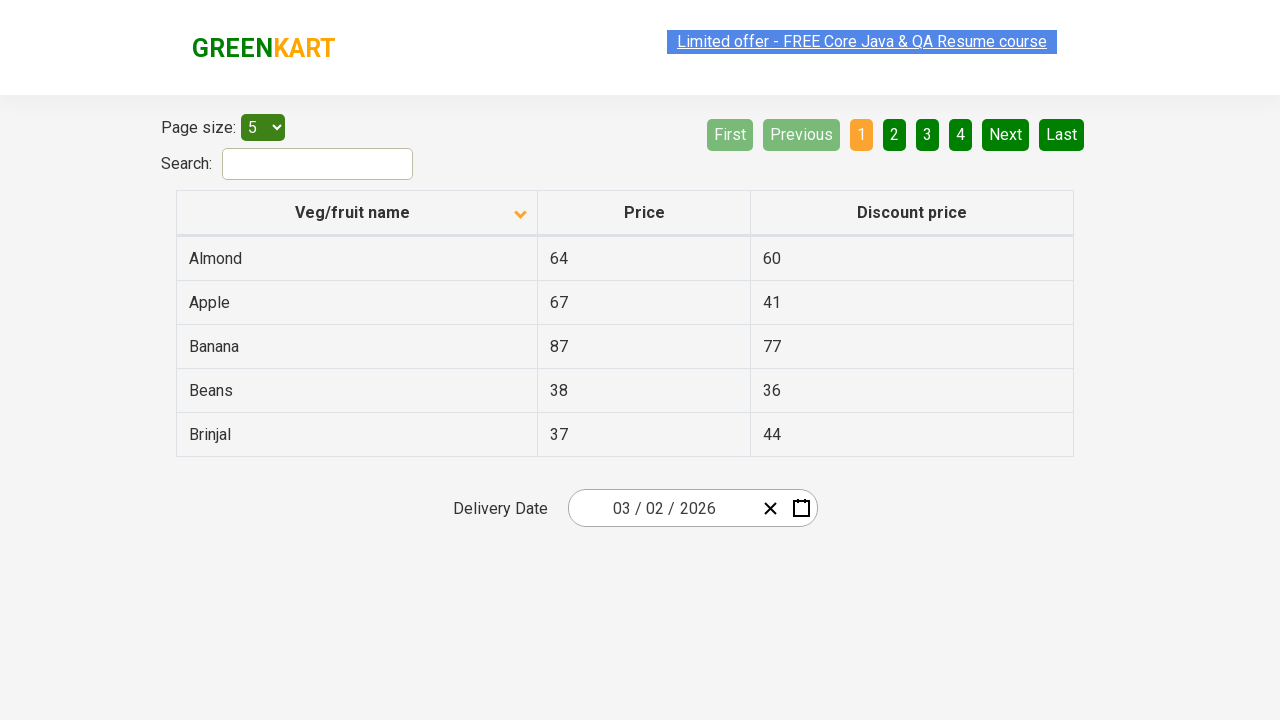

Created backup copy of browser-sorted veggie list
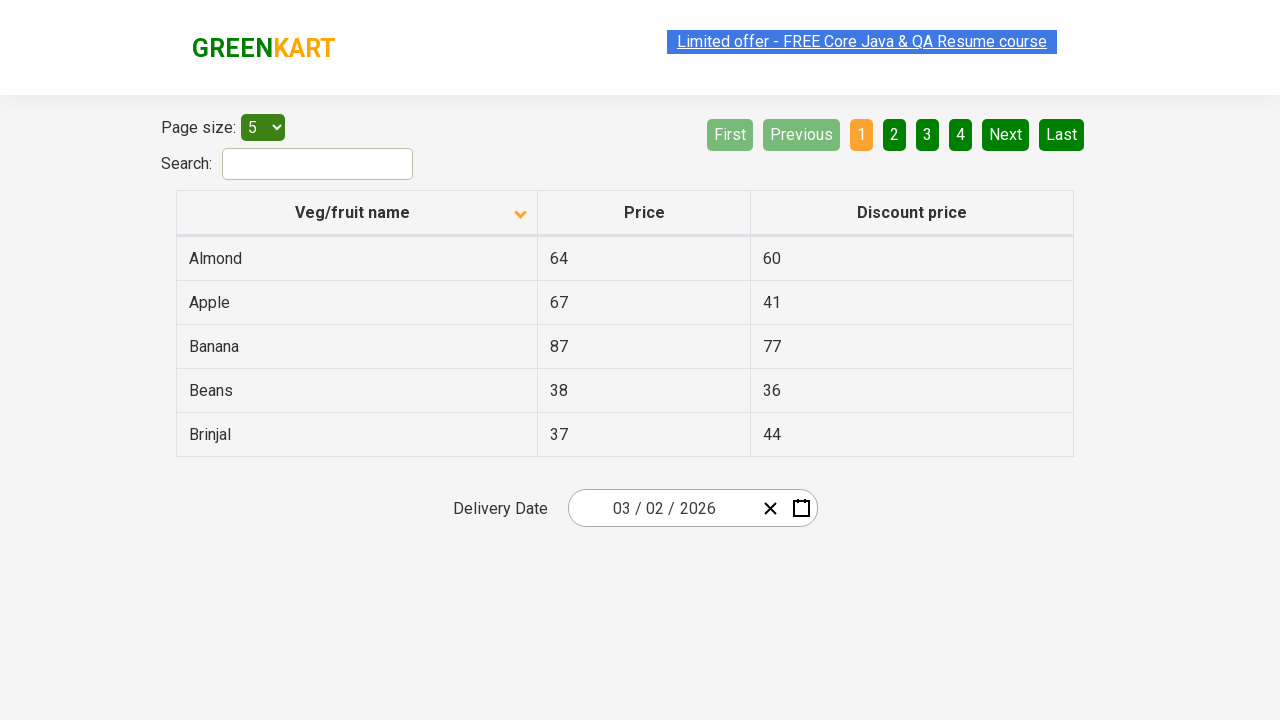

Sorted veggie list alphabetically in code
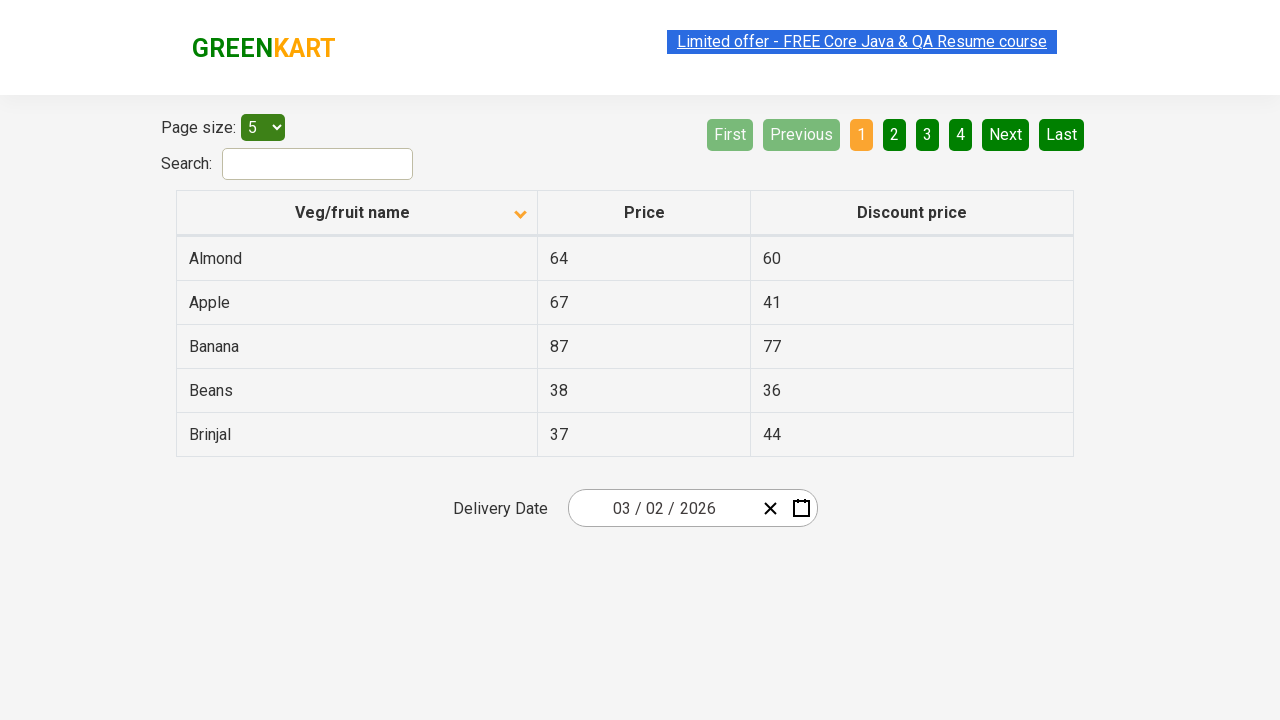

Verified table sorting matches alphabetical order - assertion passed
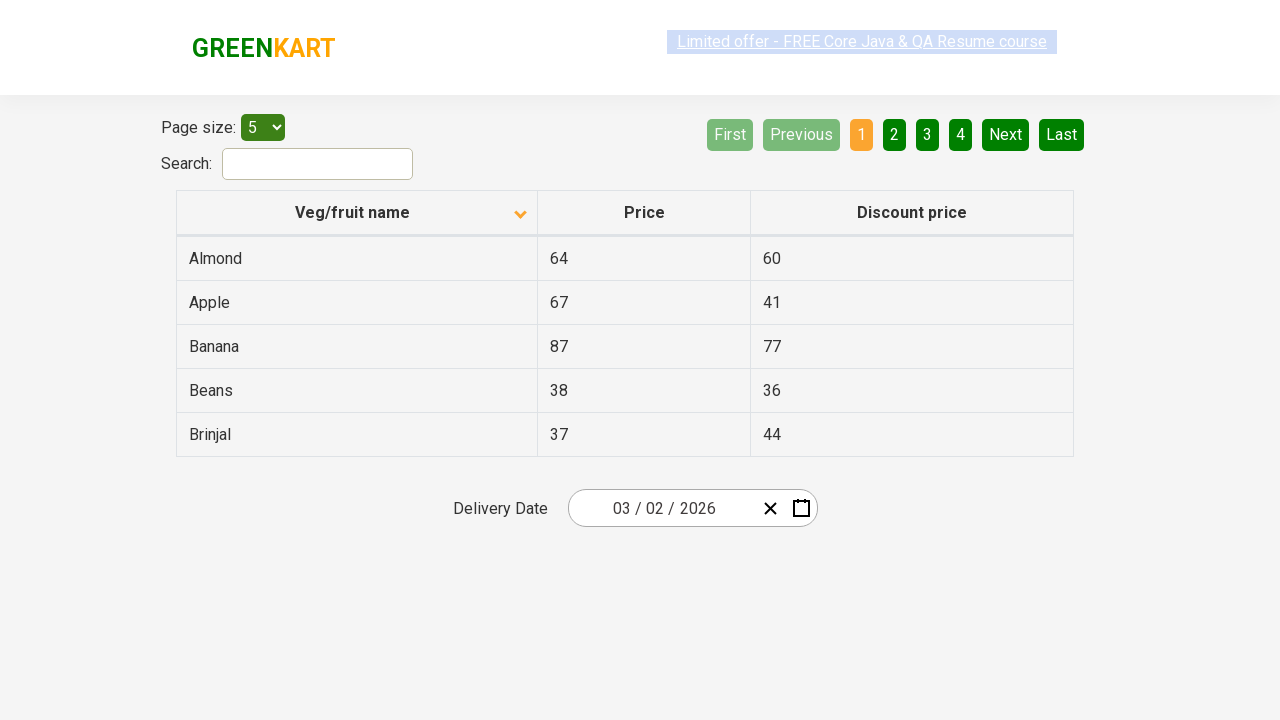

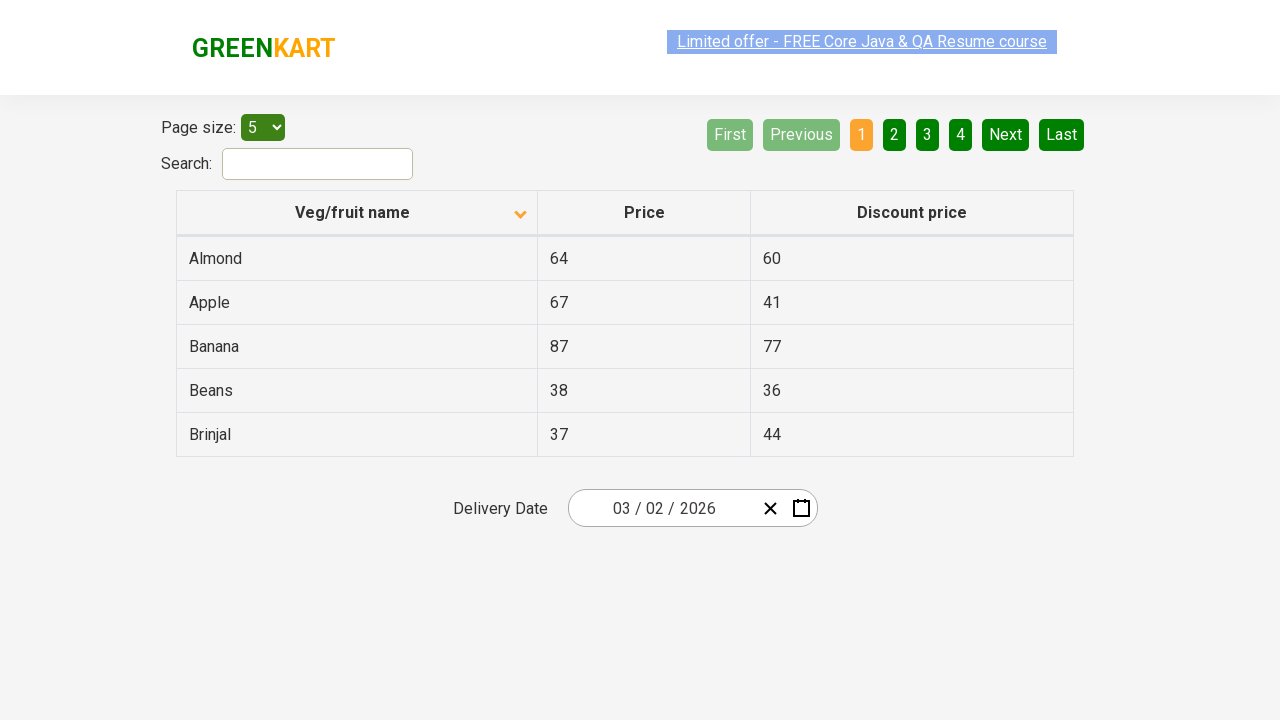